Navigates to Rediff.com and verifies that hyperlinks are present on the page by waiting for anchor elements to load.

Starting URL: http://rediff.com

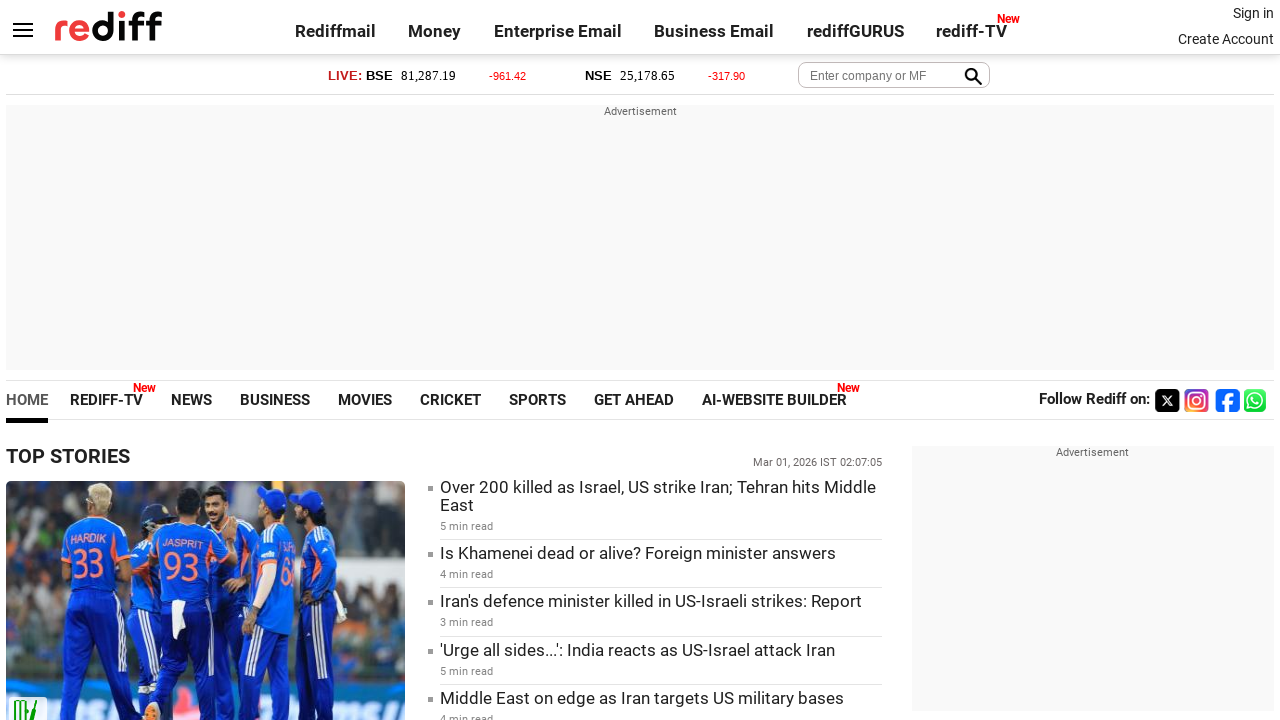

Navigated to Rediff.com homepage
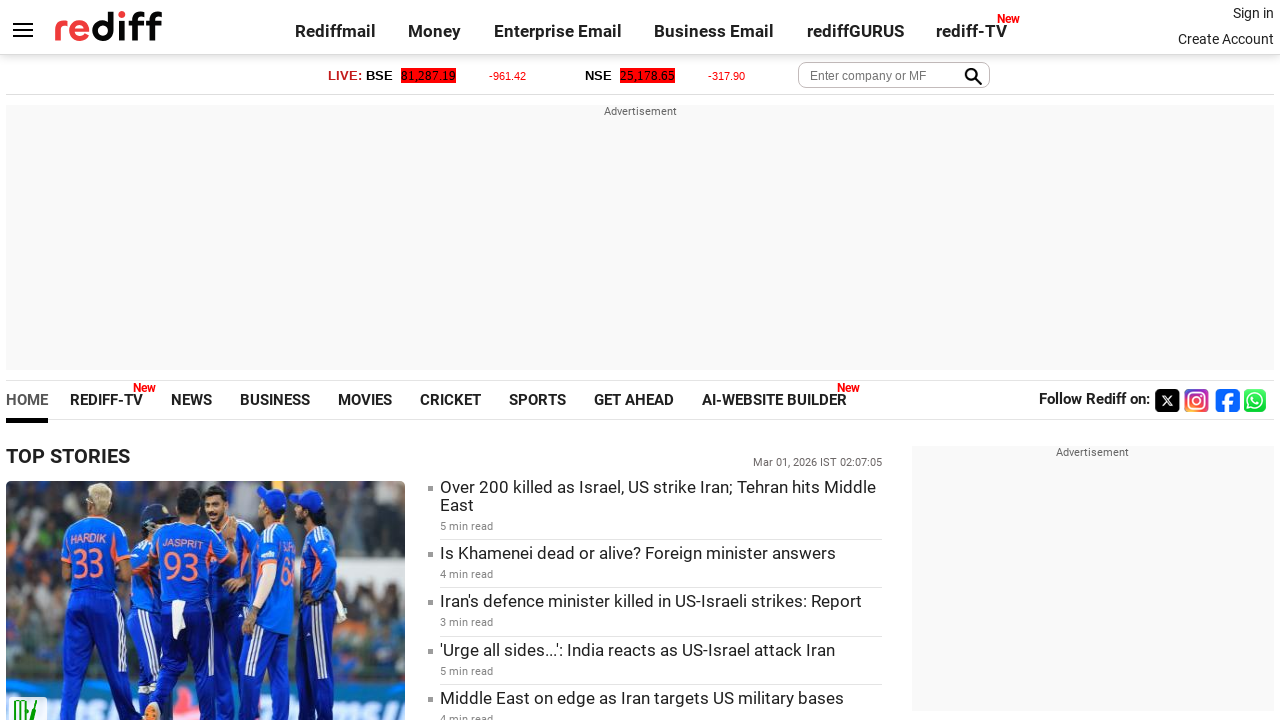

Waited for anchor elements to load on the page
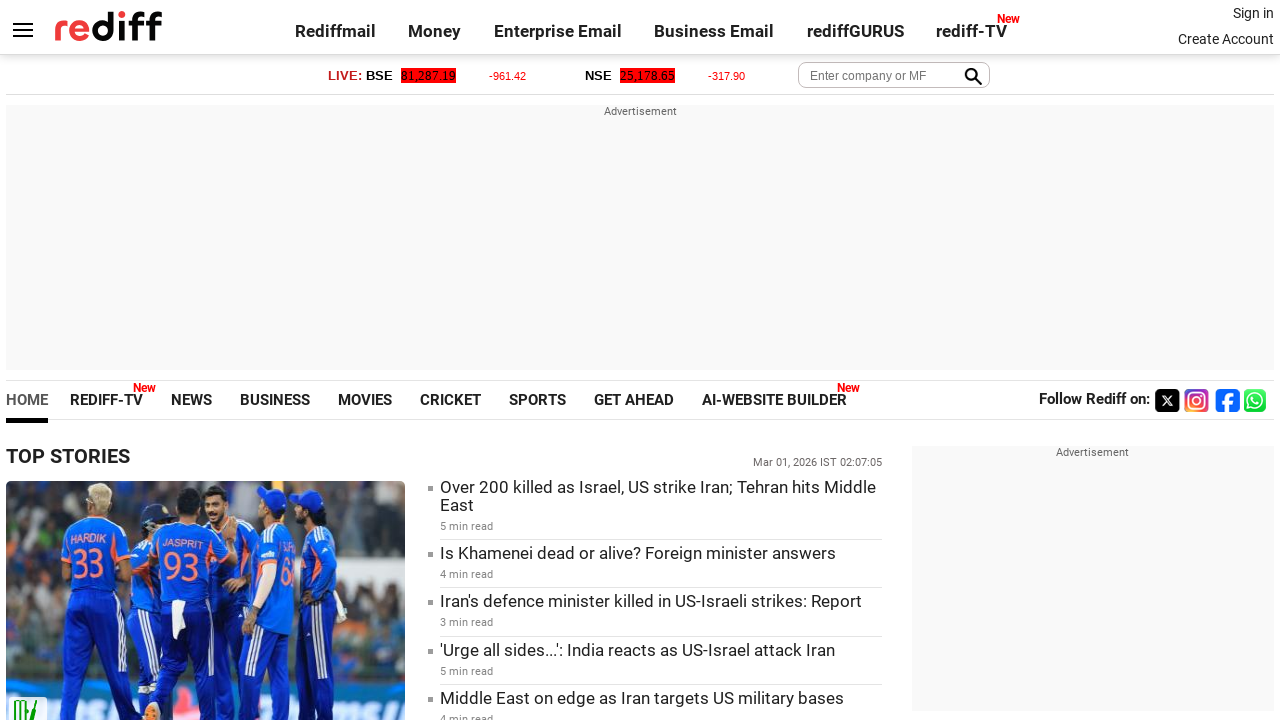

Retrieved all anchor elements from page - found 383 links
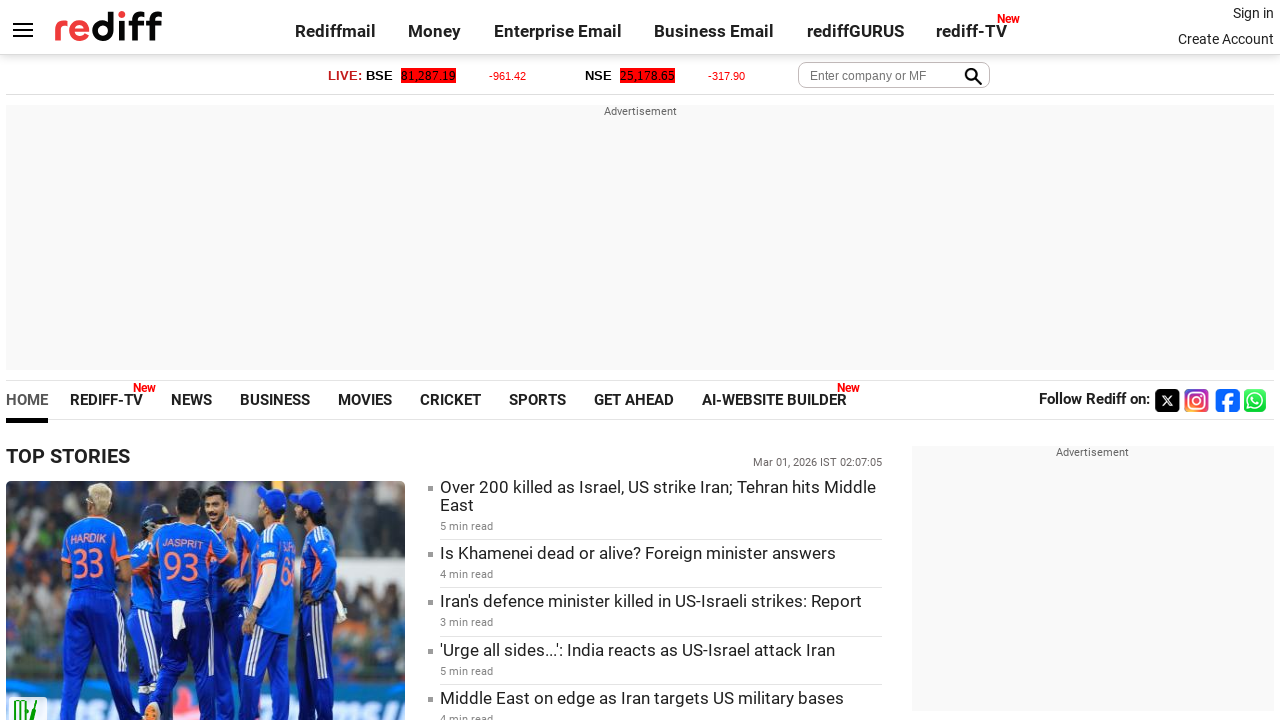

Verified that hyperlinks are present on the page
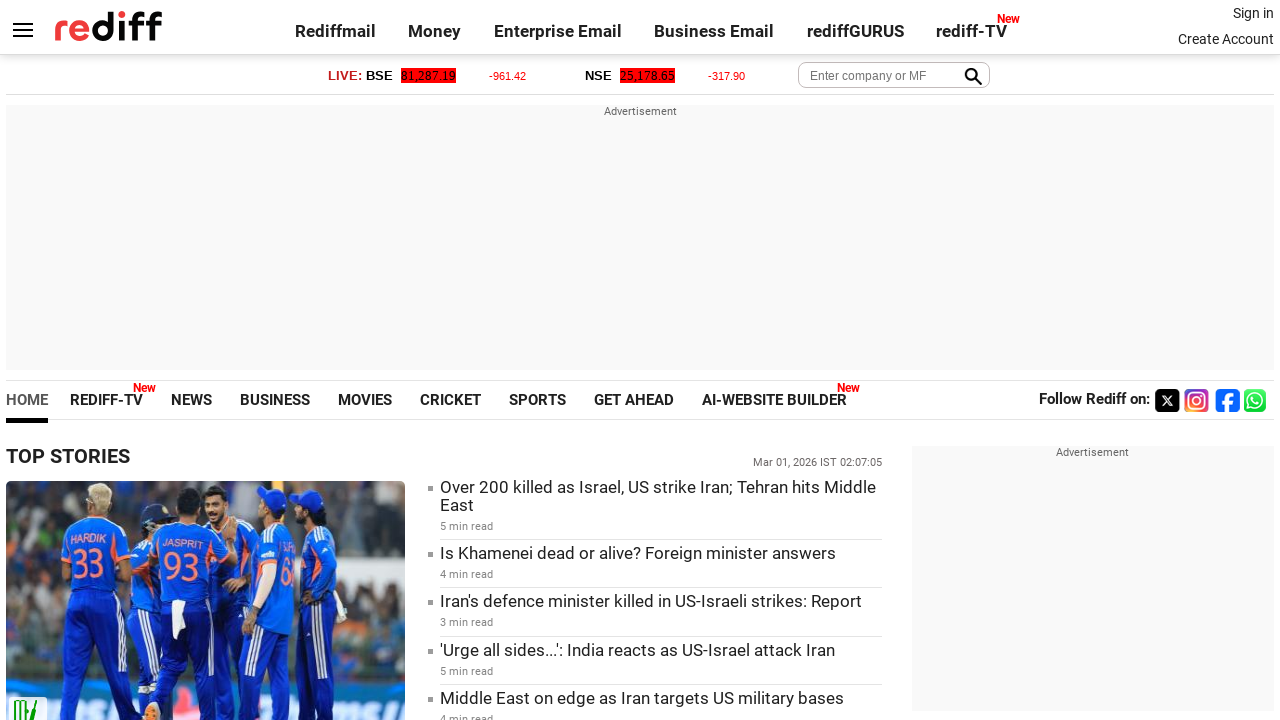

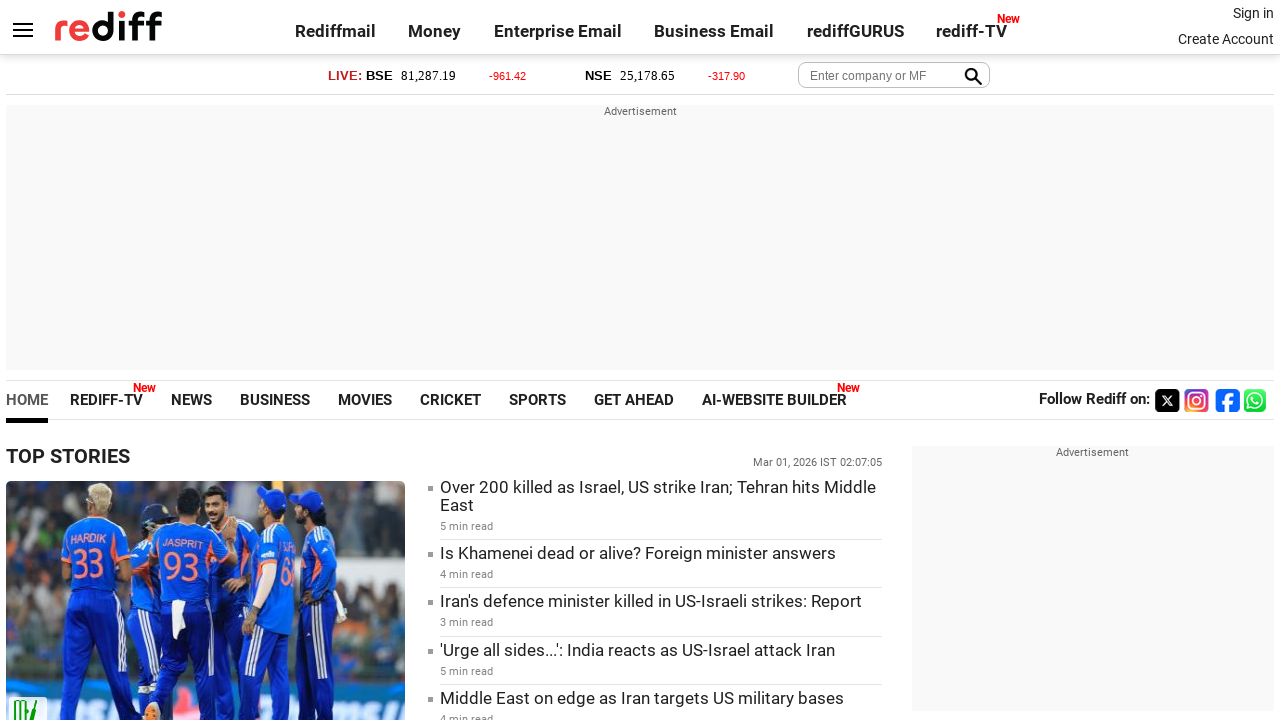